Tests scrolling functionality on an infinite scroll page by scrolling to the bottom and then back to the top

Starting URL: http://the-internet.herokuapp.com/infinite_scroll

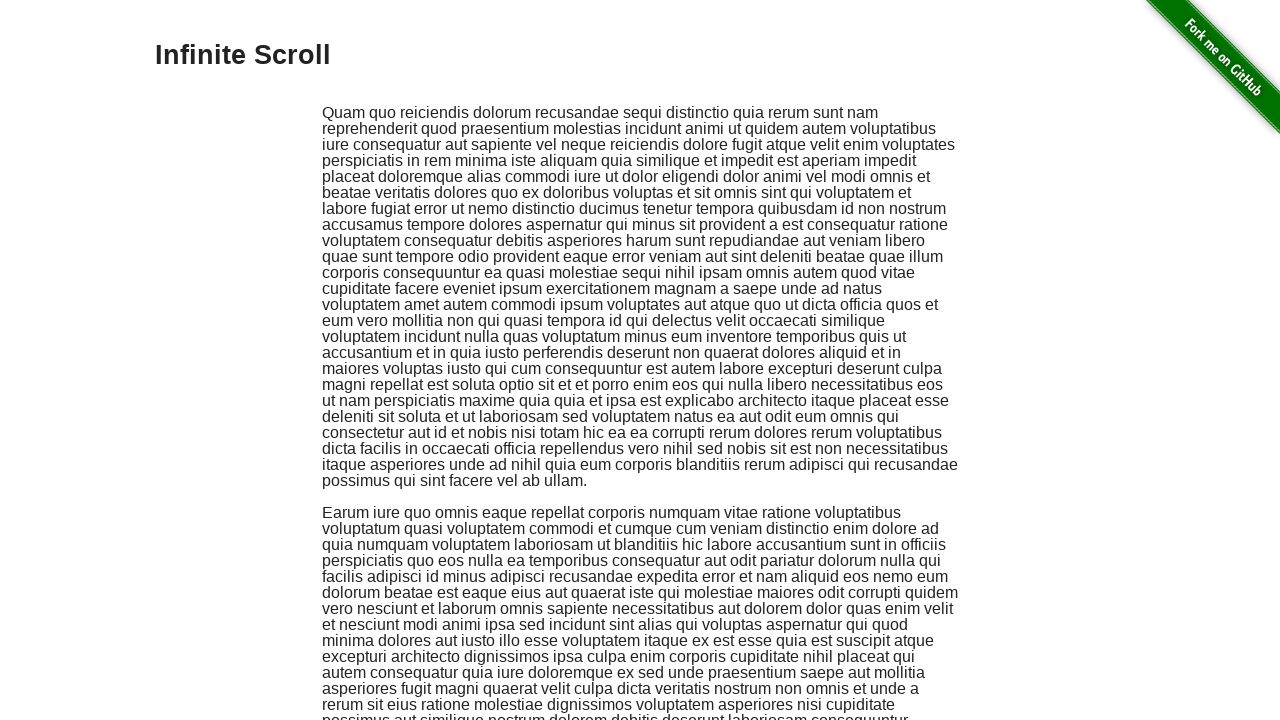

Scrolled to the bottom of the infinite scroll page
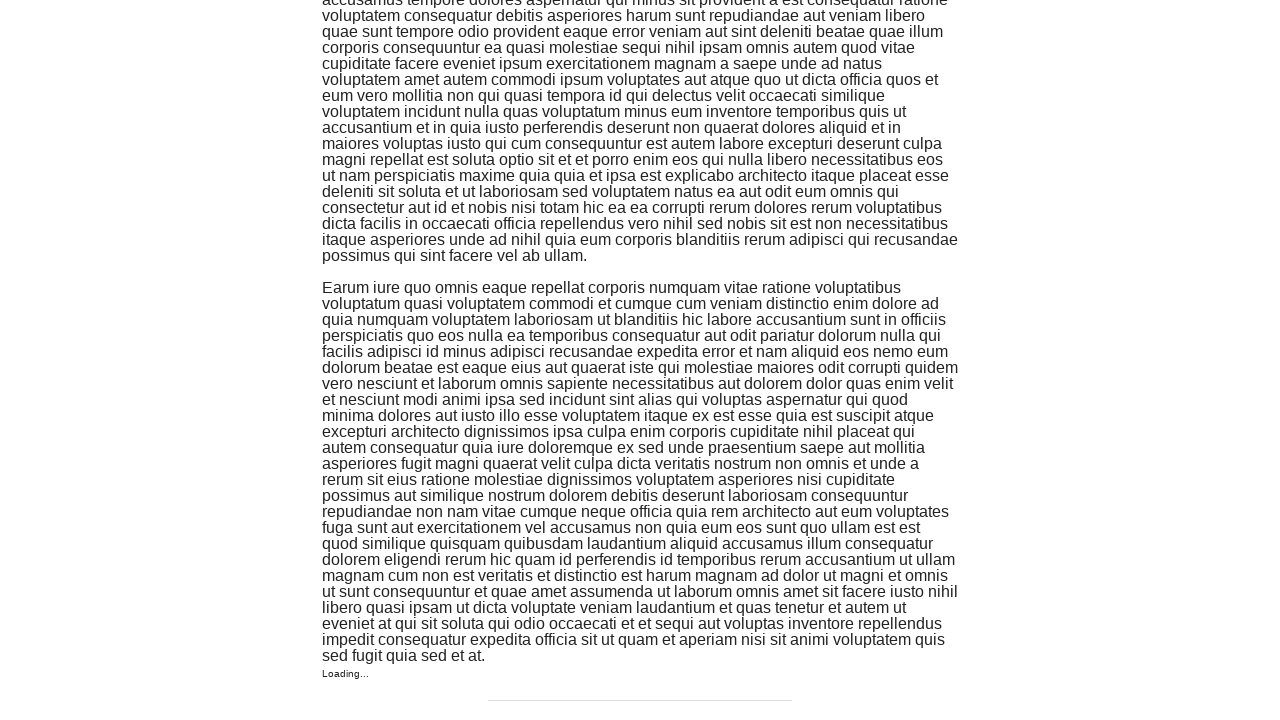

Waited for content to load after scrolling to bottom
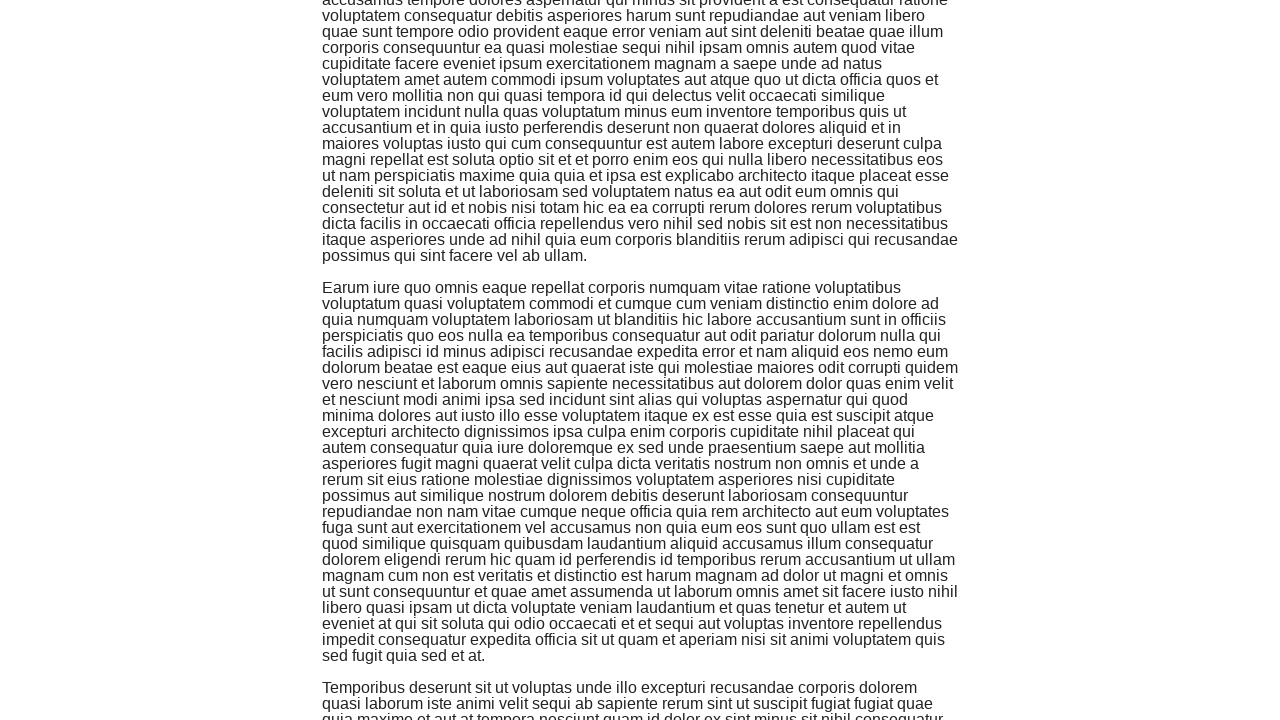

Scrolled back to the top of the page
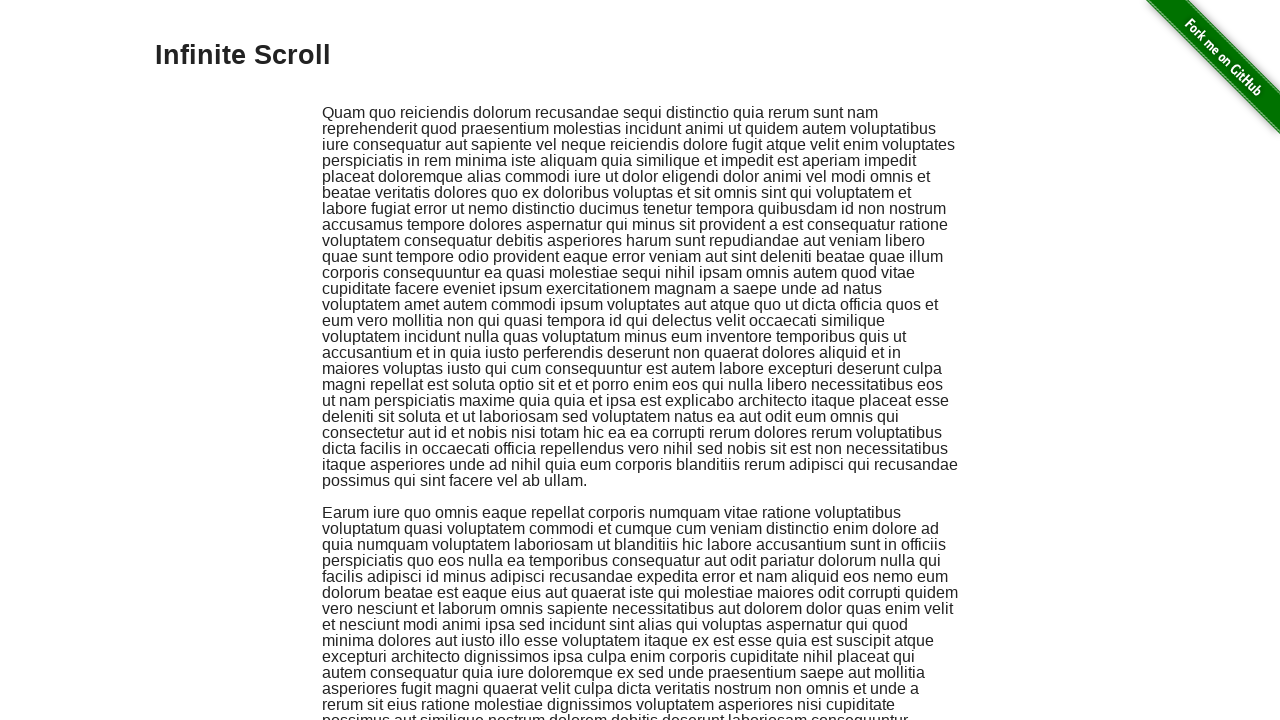

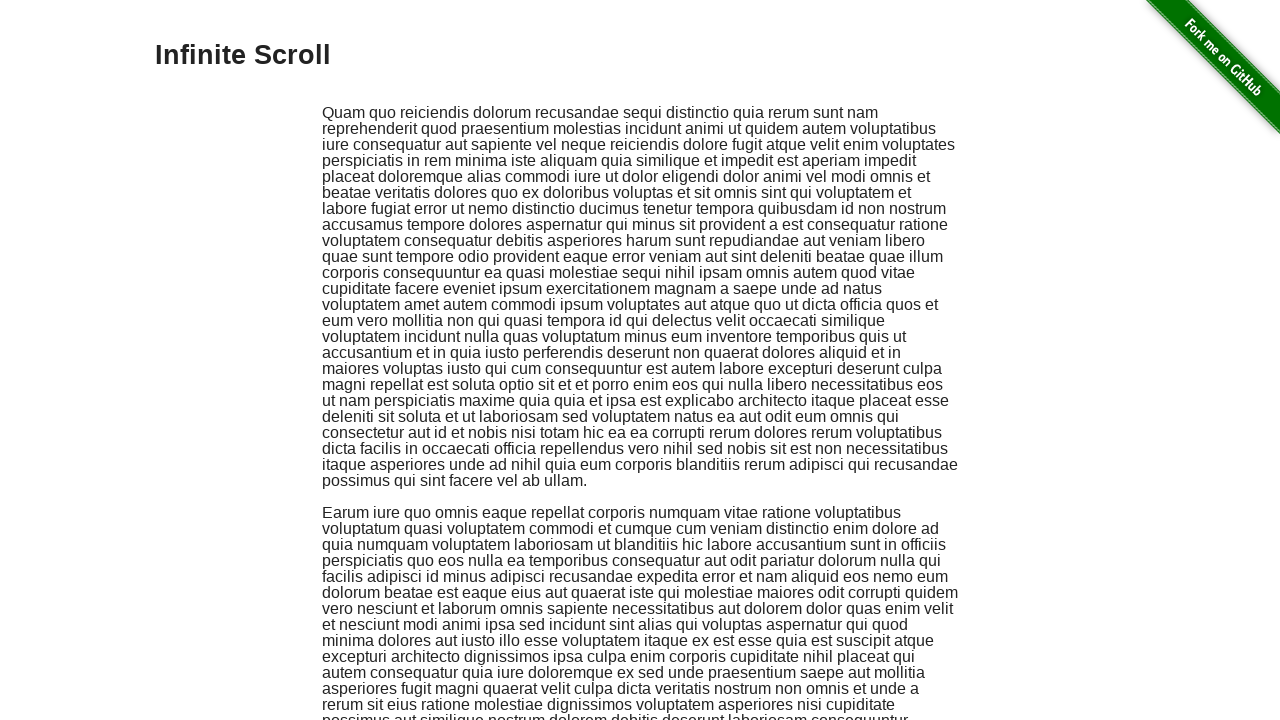